Tests that the Right Click Me button becomes focused after right-clicking it

Starting URL: https://demoqa.com/elements

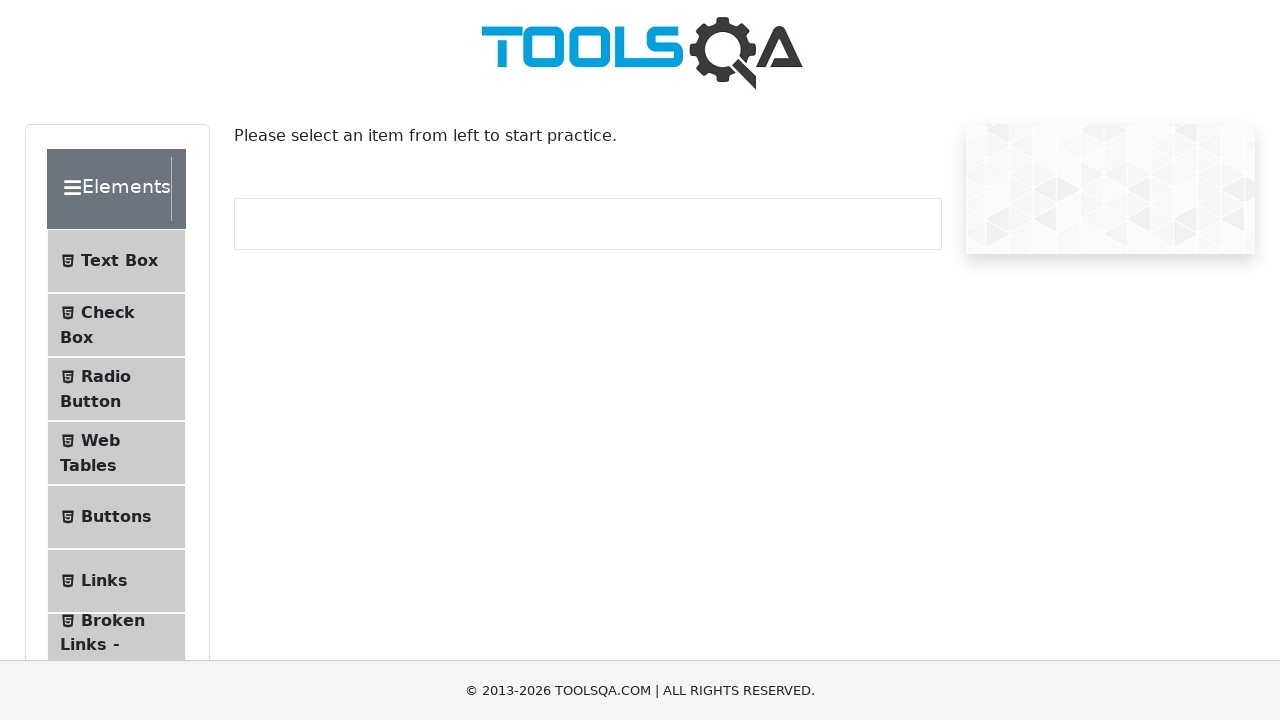

Clicked the Buttons menu item at (116, 517) on li:has-text('Buttons')
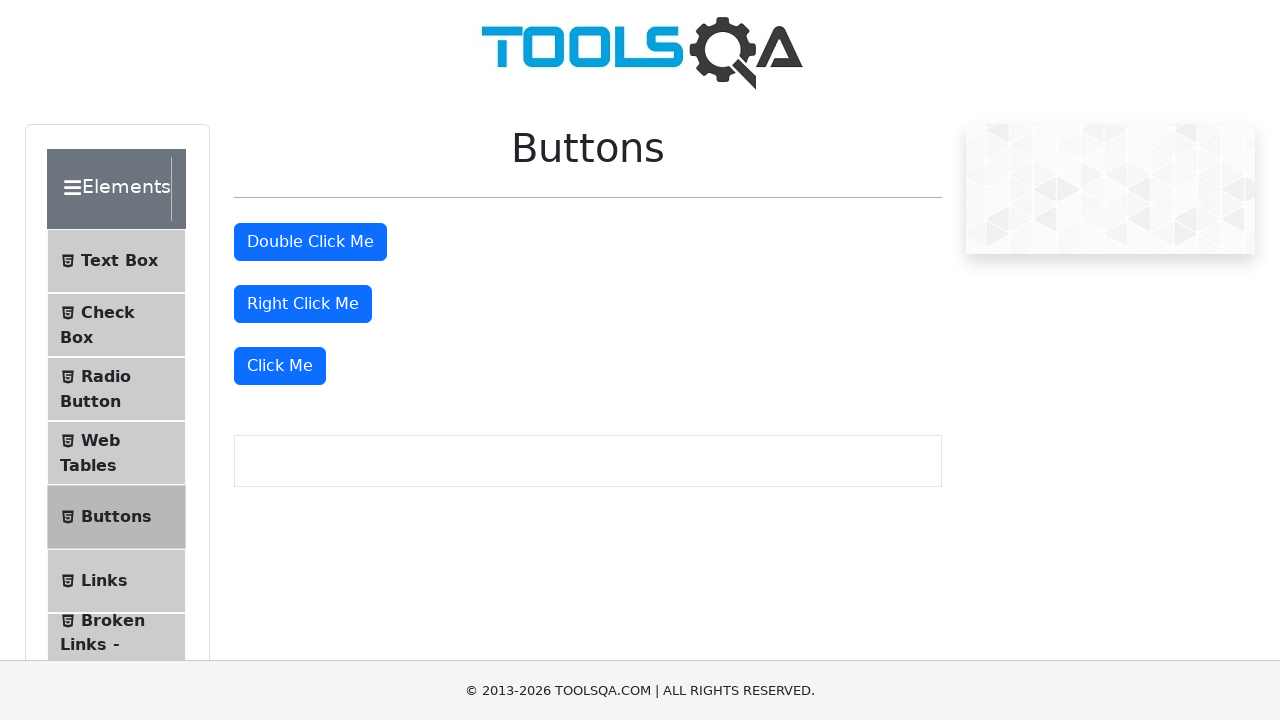

Buttons page loaded
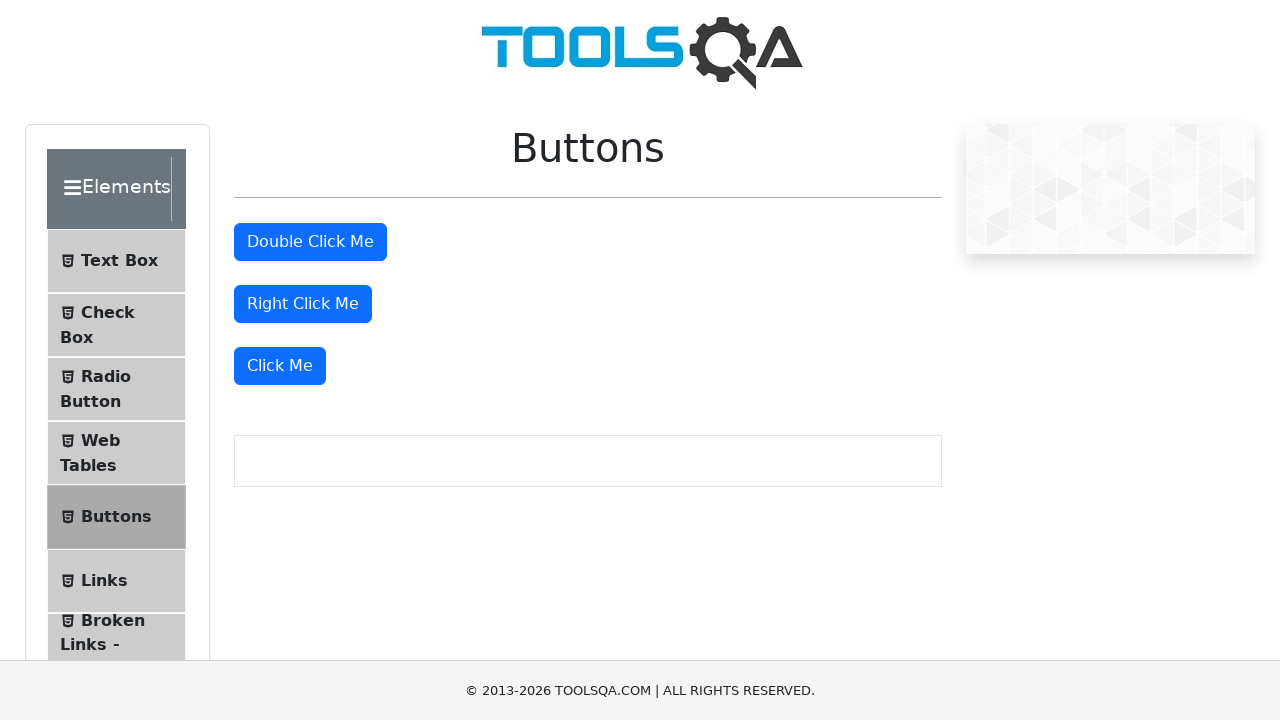

Right-clicked the 'Right Click Me' button at (303, 304) on internal:role=button[name="Right Click Me"i]
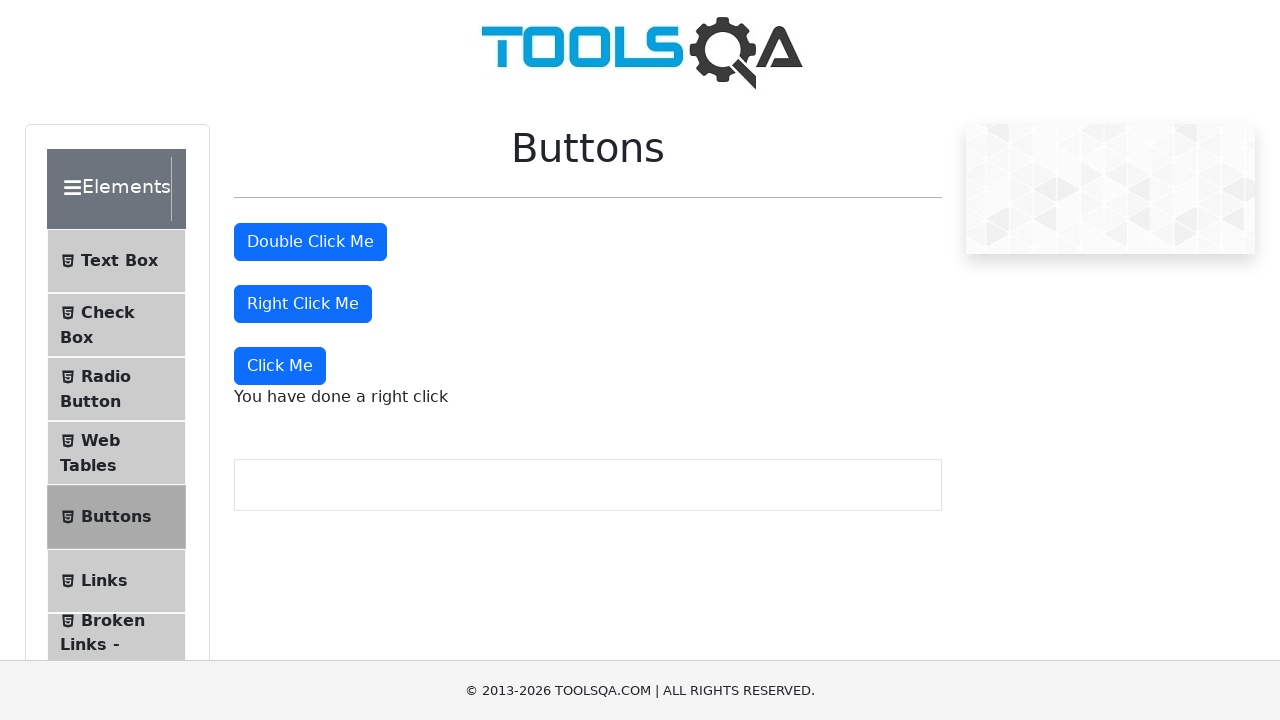

Right click confirmation message appeared, confirming button was focused
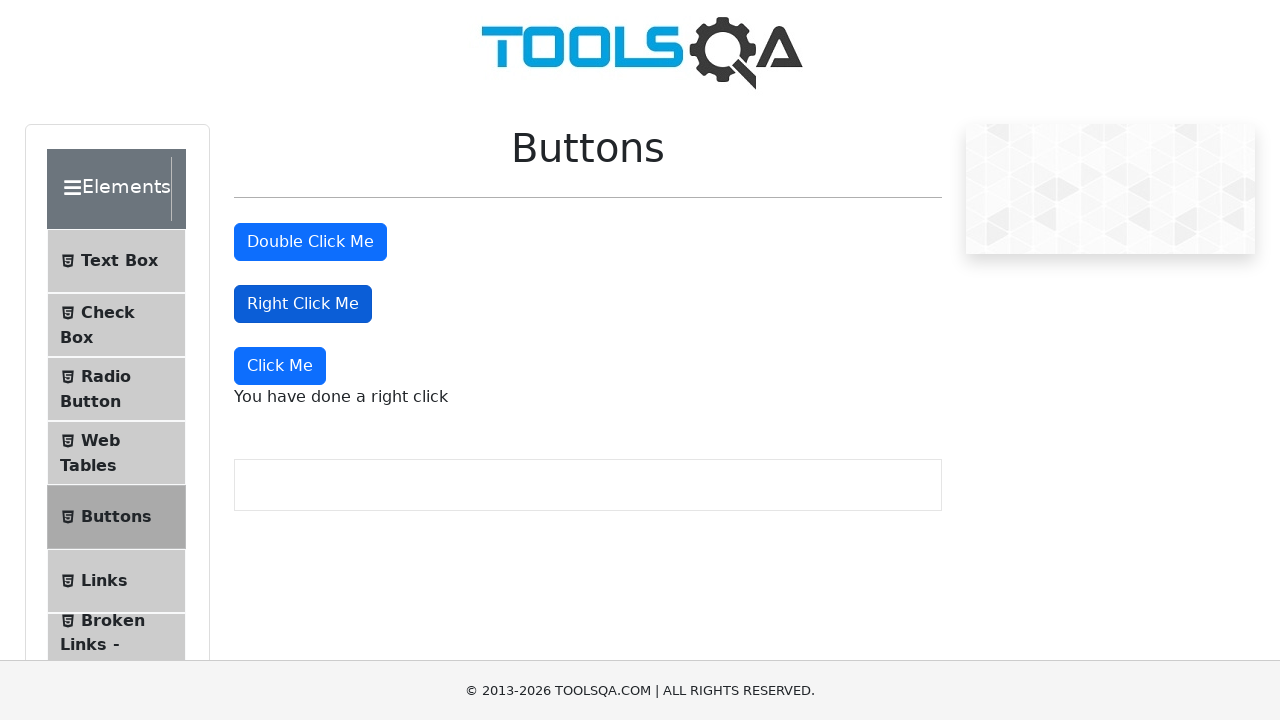

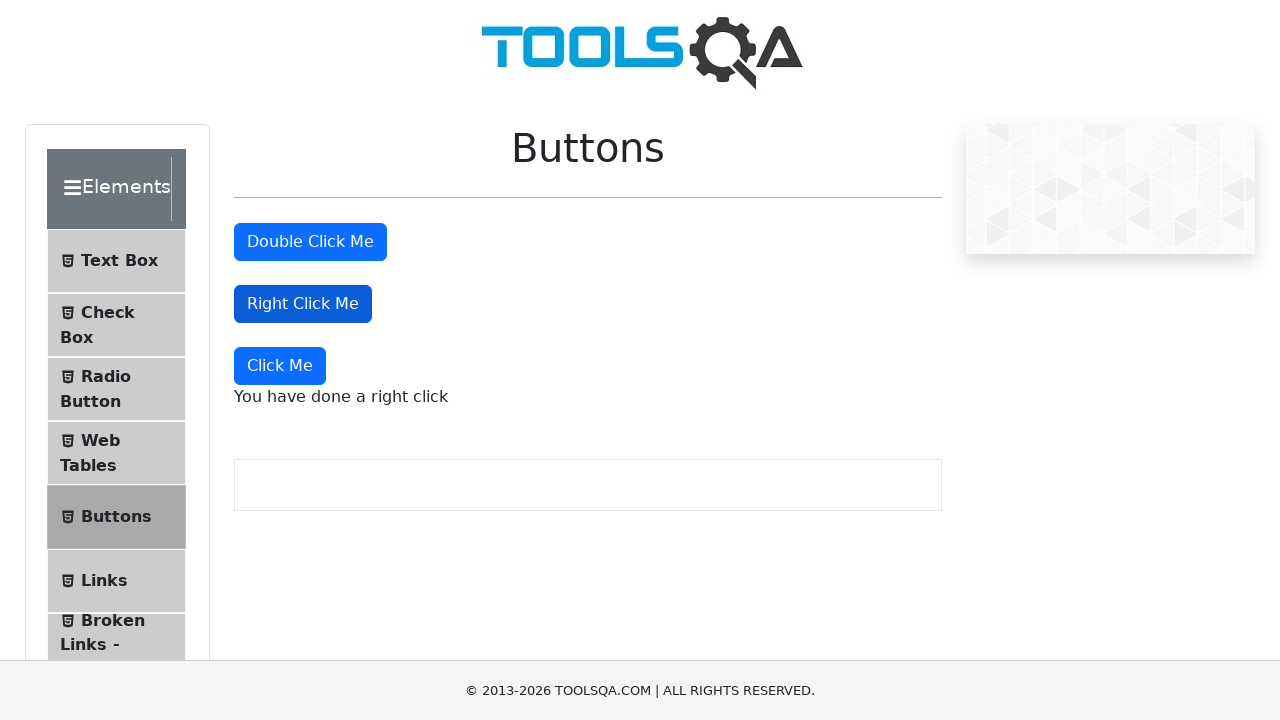